Tests the notification message feature by clicking a link that triggers a notification and checking for the notification response

Starting URL: http://the-internet.herokuapp.com/notification_message_rendered

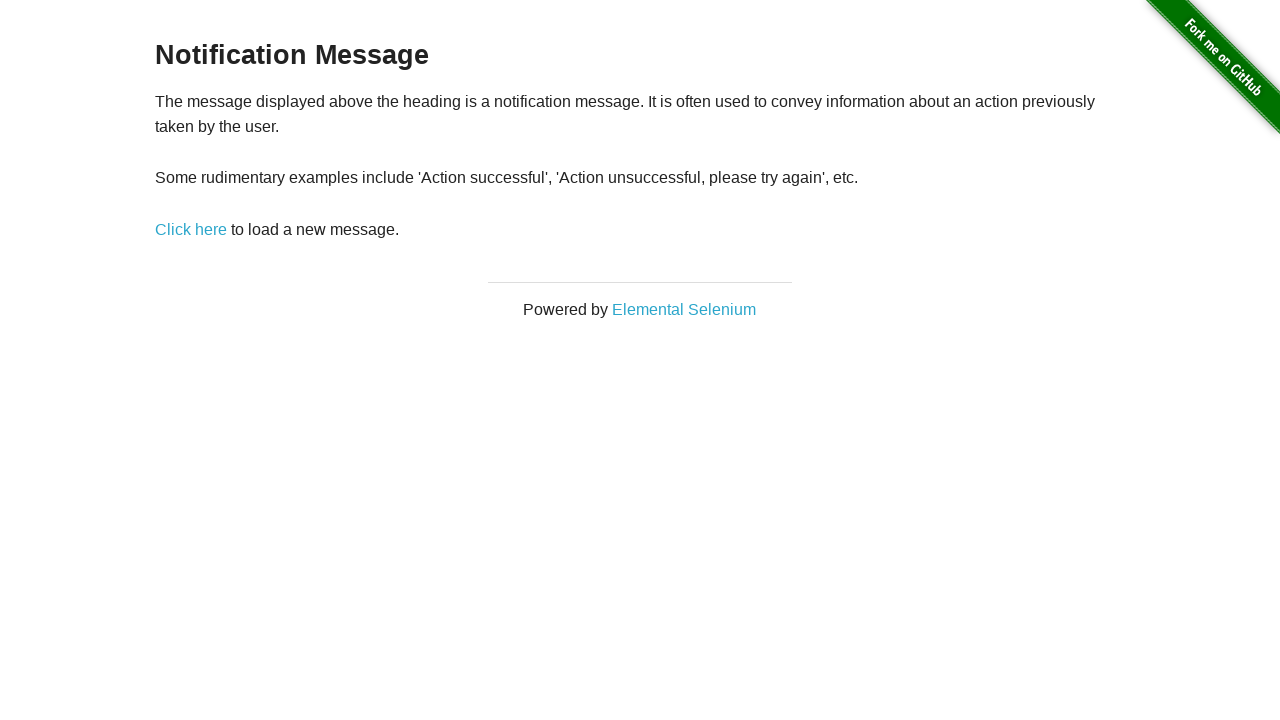

Clicked 'Click here' link to trigger notification at (191, 229) on xpath=//*[@id='content']/div/p/a
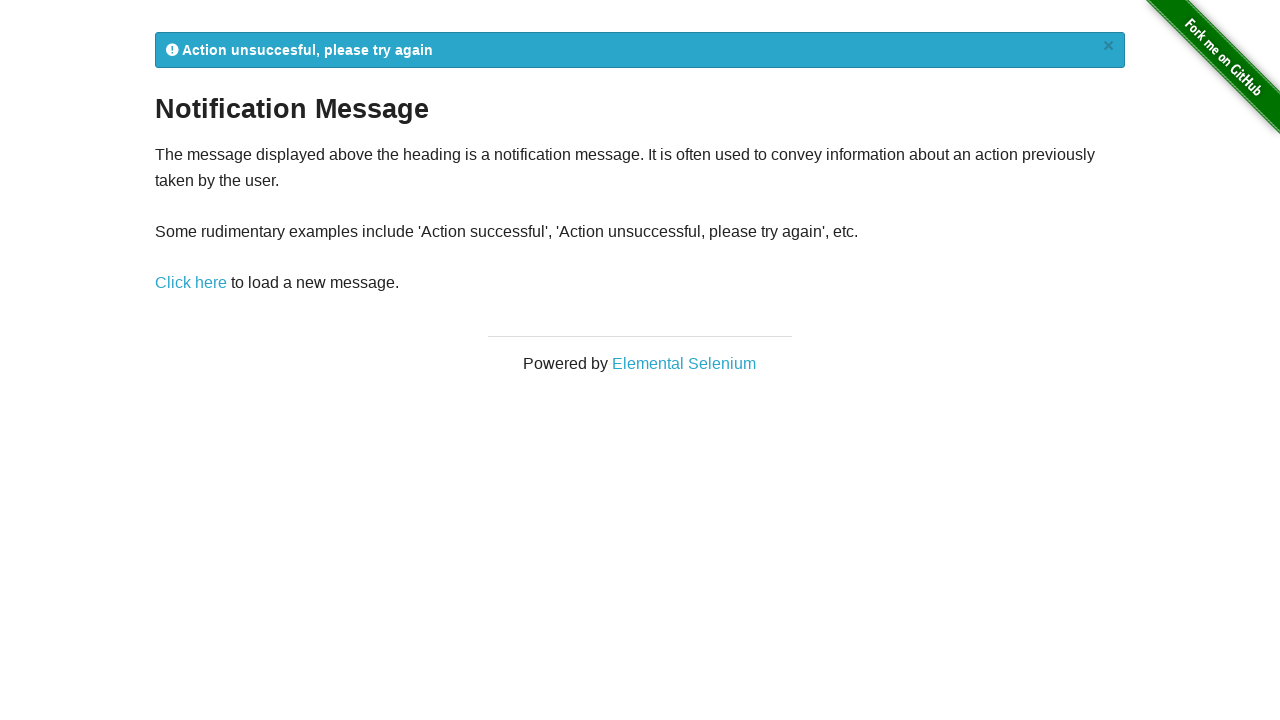

Flash notification element appeared on page
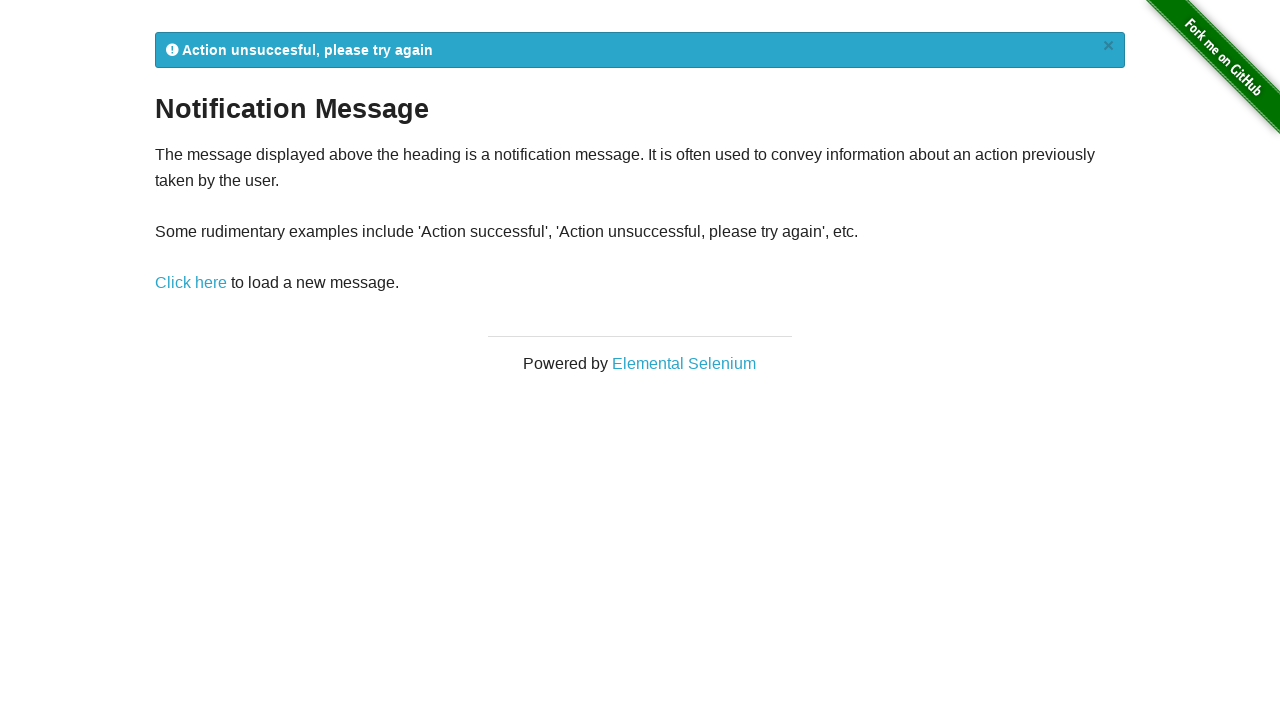

Retrieved notification text: '
            Action unsuccesful, please try again
            ×
          '
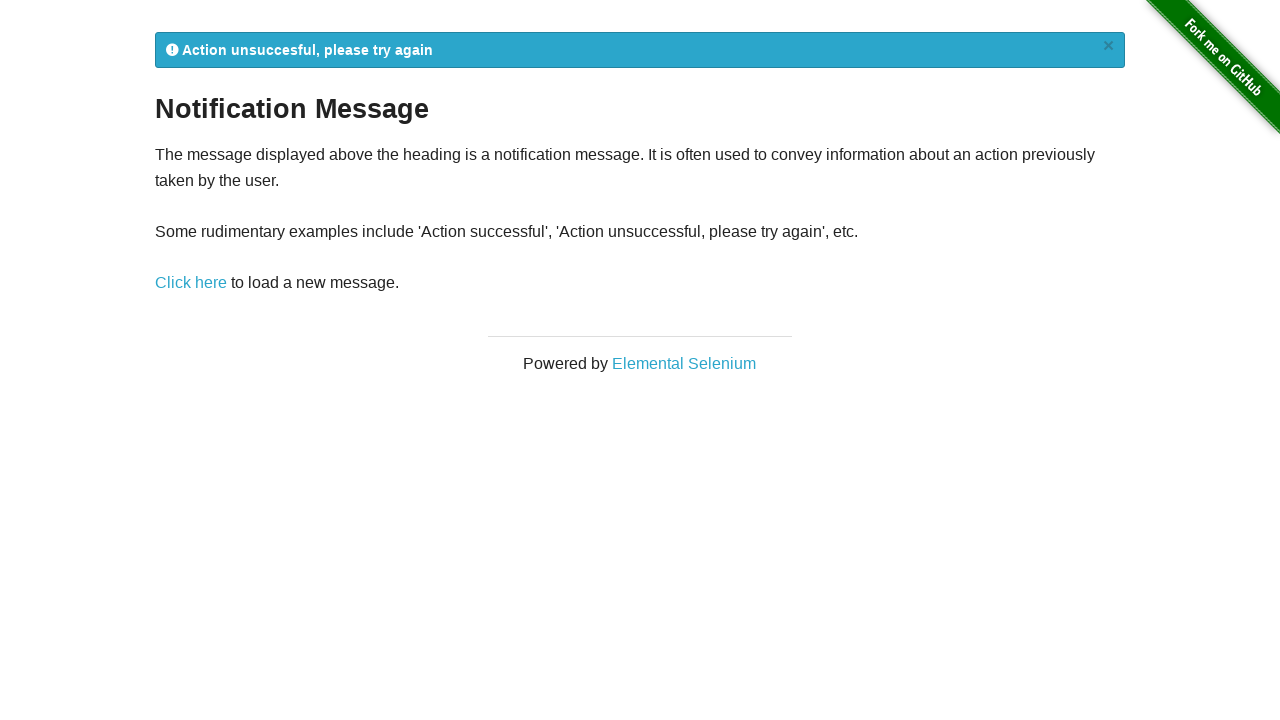

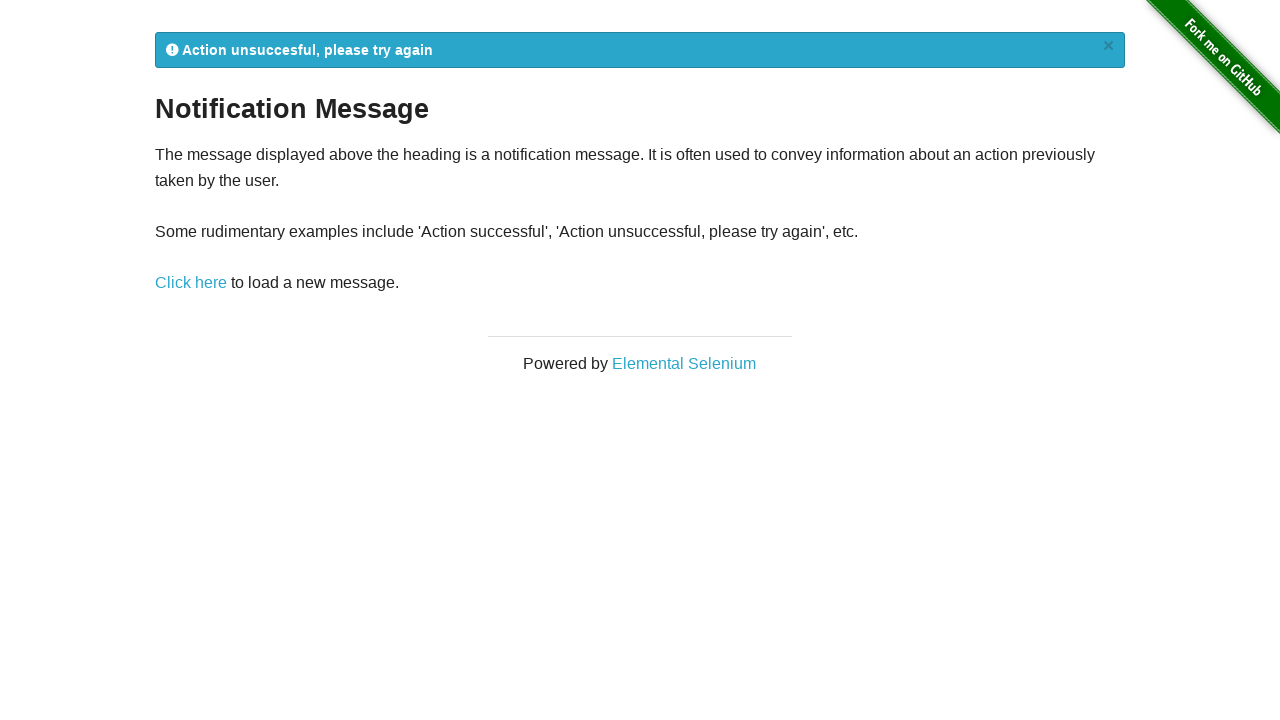